Opens CHADD organization page, fills email subscription form and submits it

Starting URL: https://chadd.org/for-adults/overview/

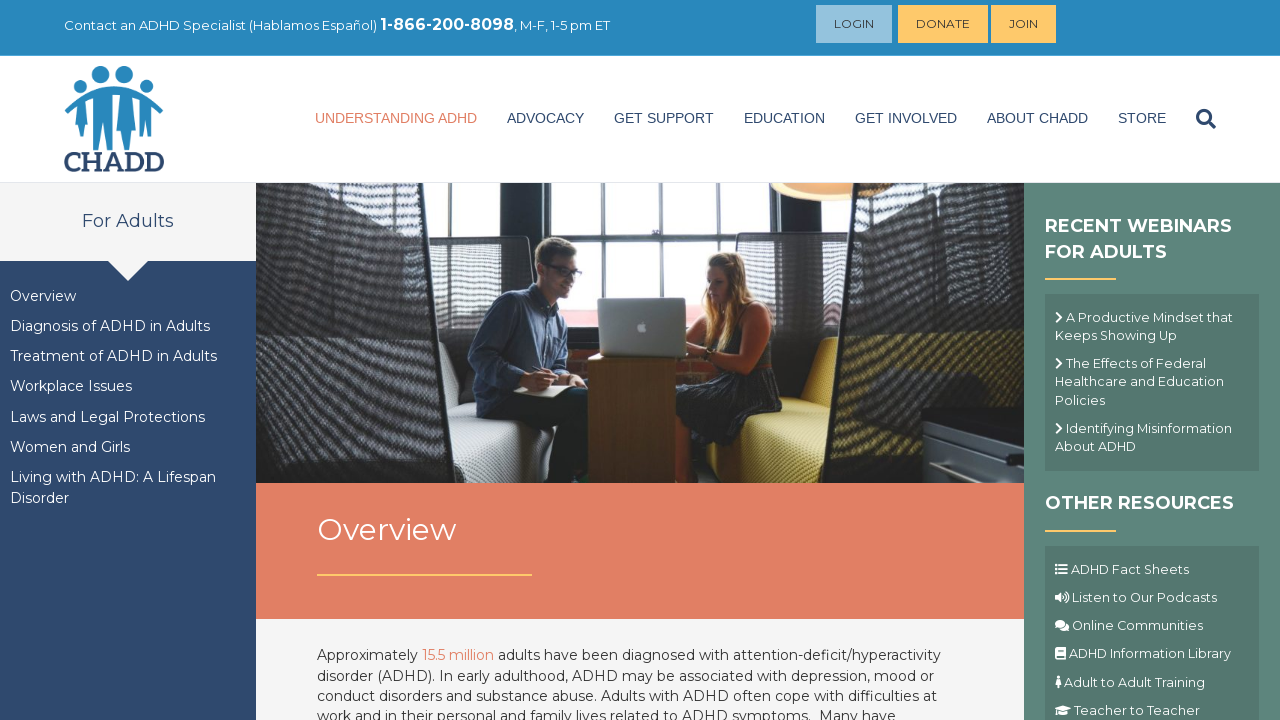

Opened CHADD organization page for adults overview
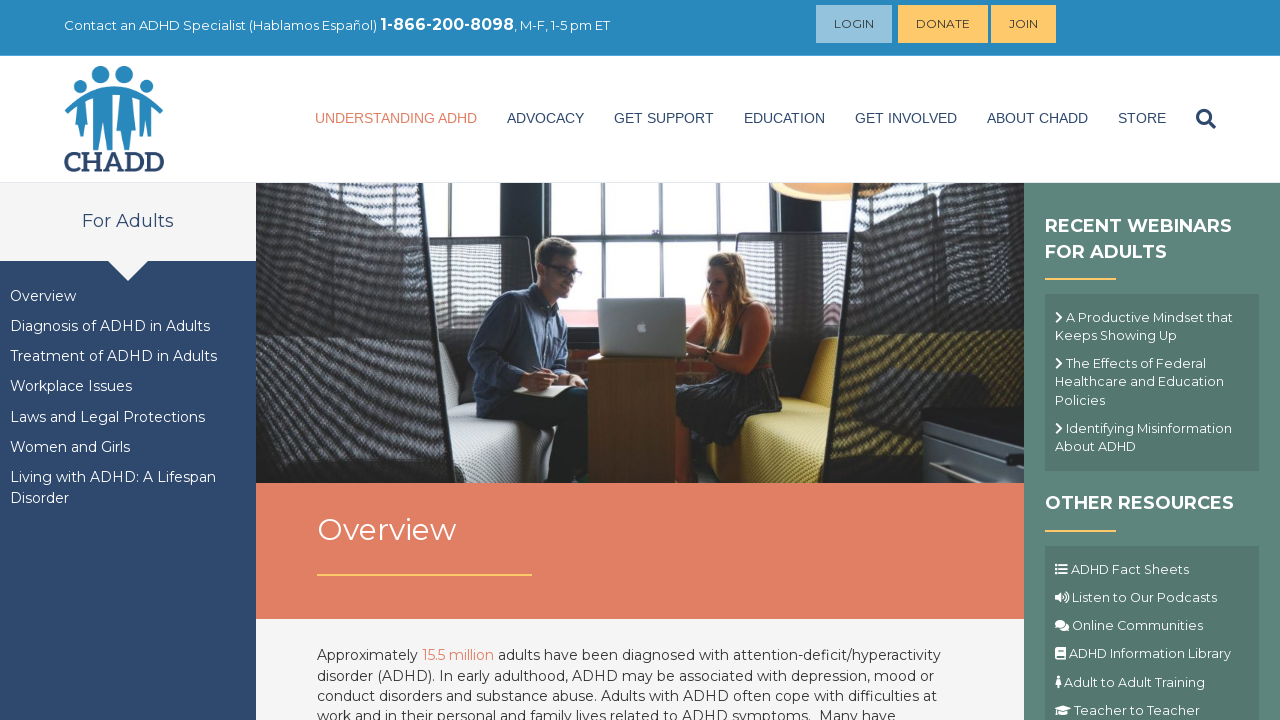

Filled email subscription field with testuser7392@example.com on input[name='EMAIL']
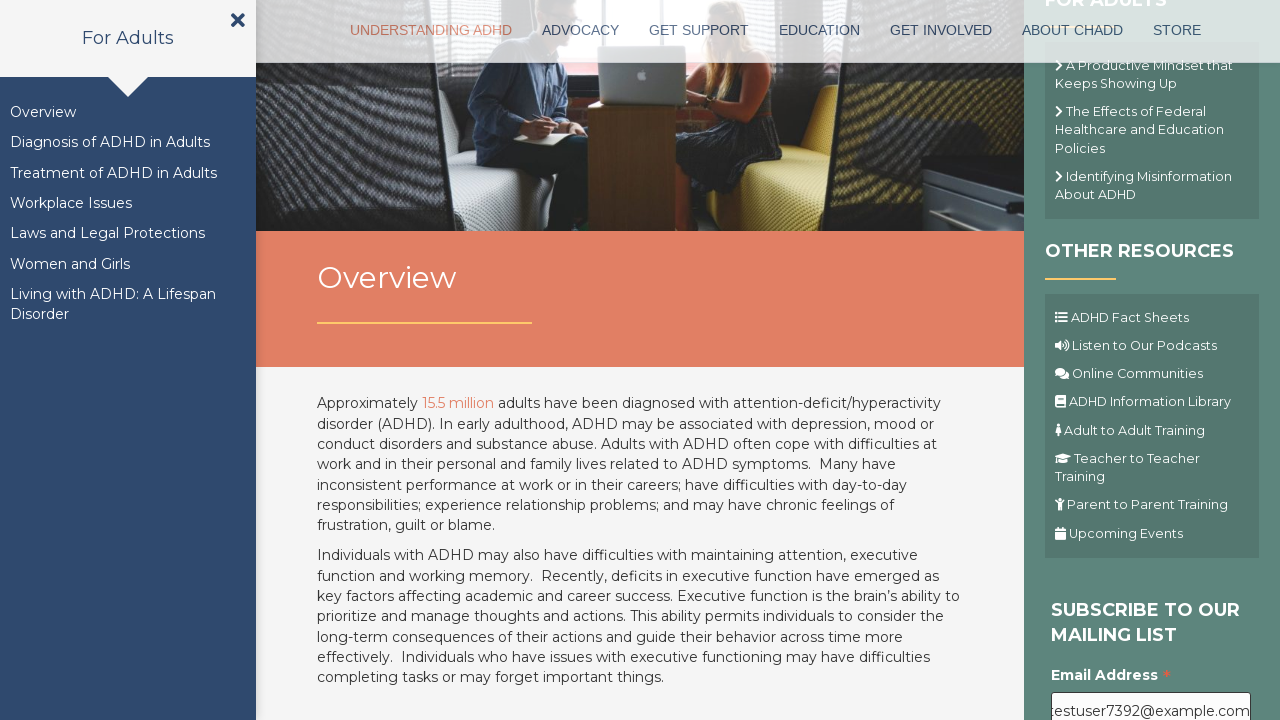

Clicked submit button to submit email subscription form at (1111, 361) on .button
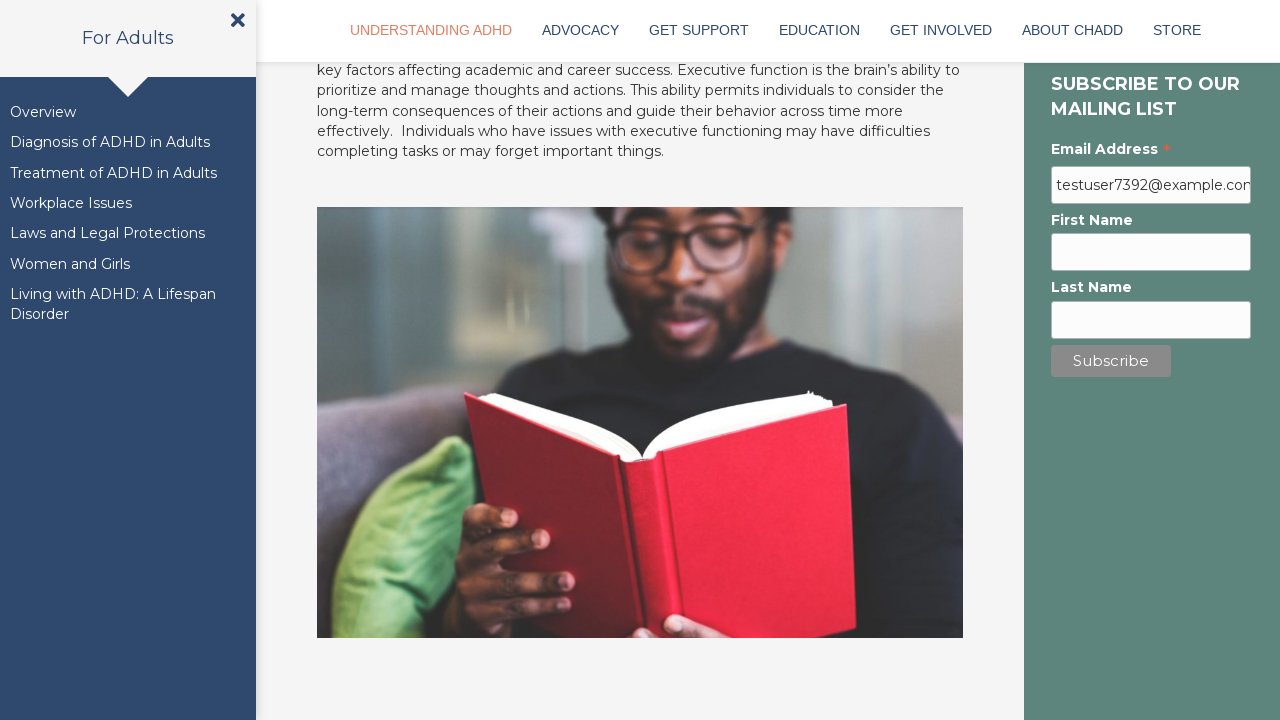

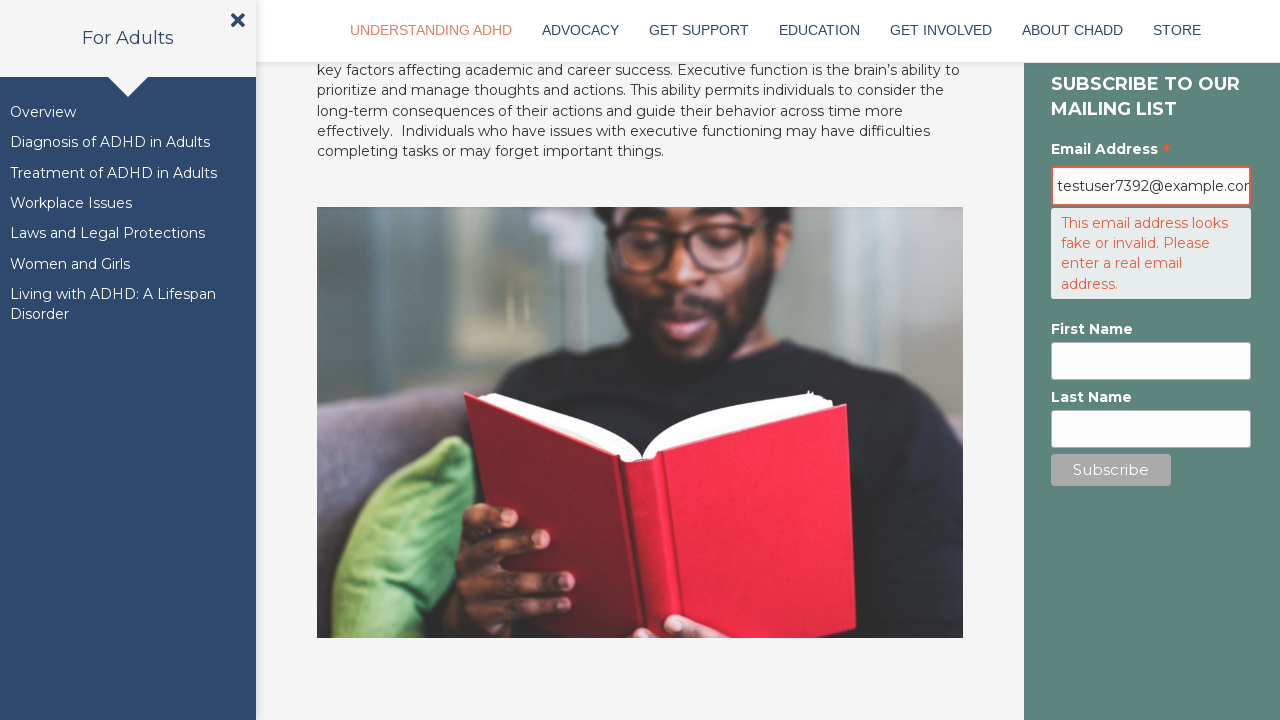